Tests navigation to the registration page by clicking the registration link and verifying the URL changes to the registration page

Starting URL: https://qa.koel.app/

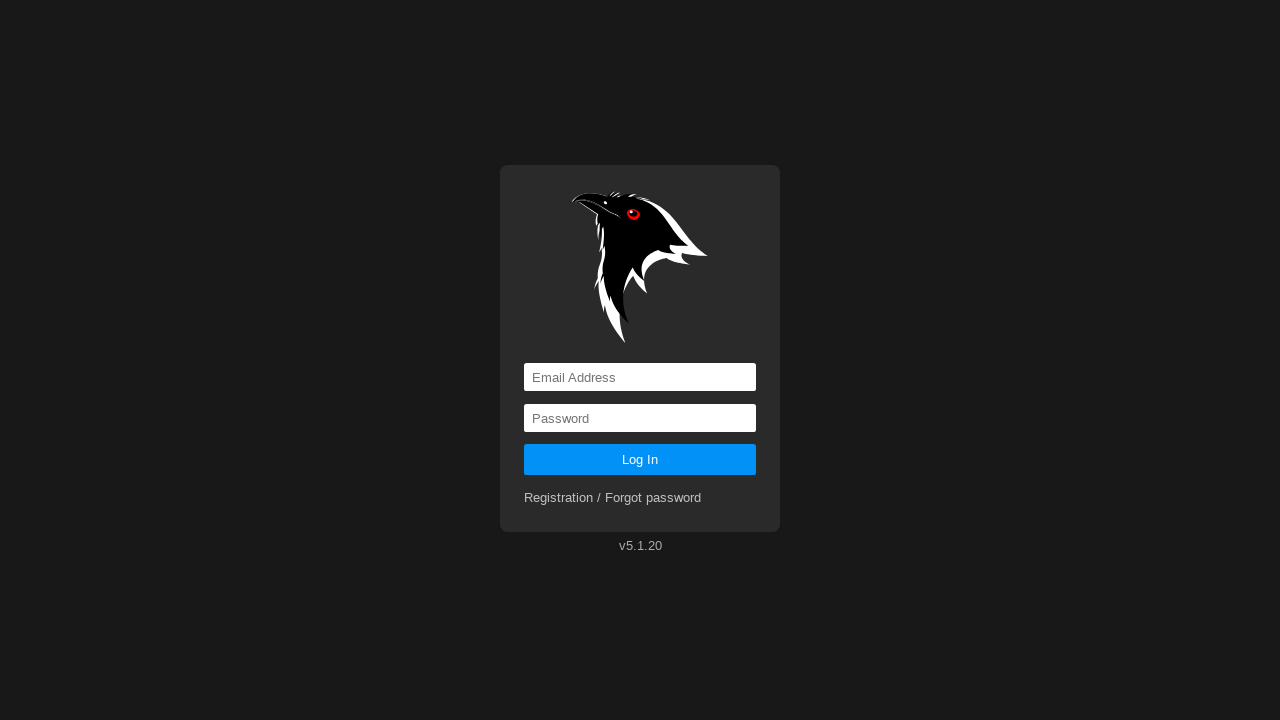

Clicked registration link at (613, 498) on a:has-text('Register'), [href*='registration'], a:has-text('Sign up')
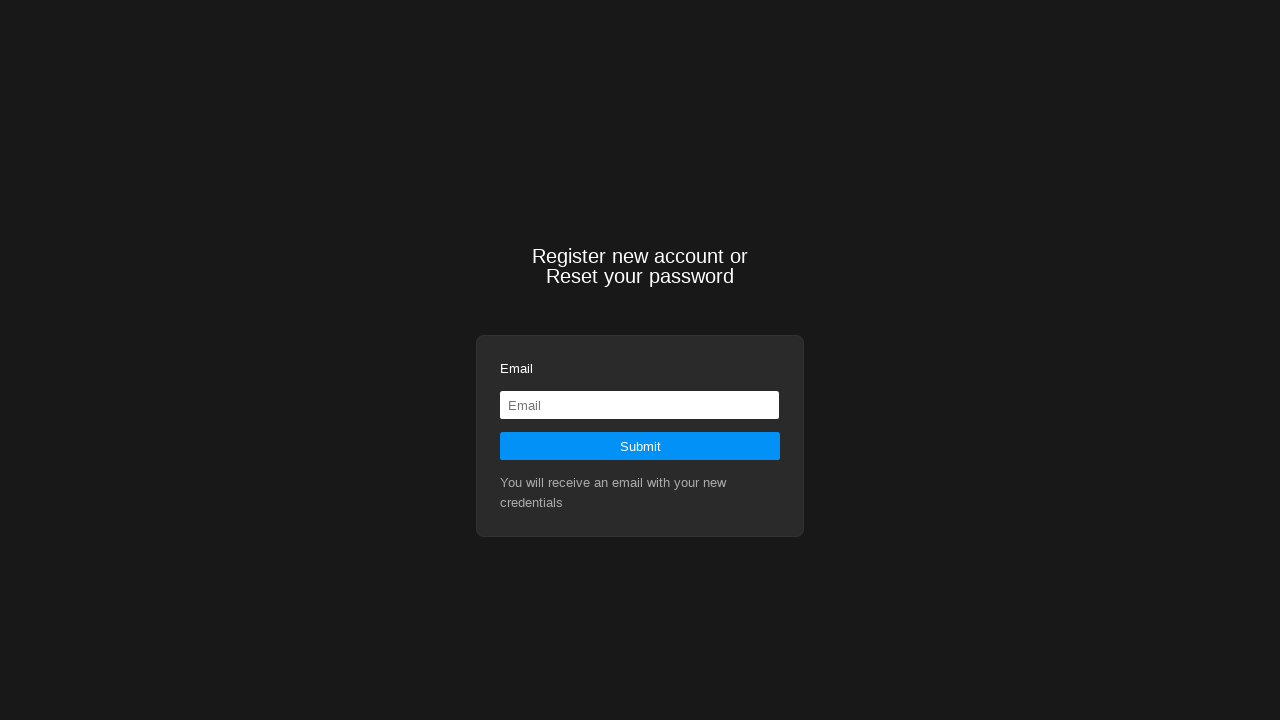

Verified navigation to registration page - URL changed to registration page
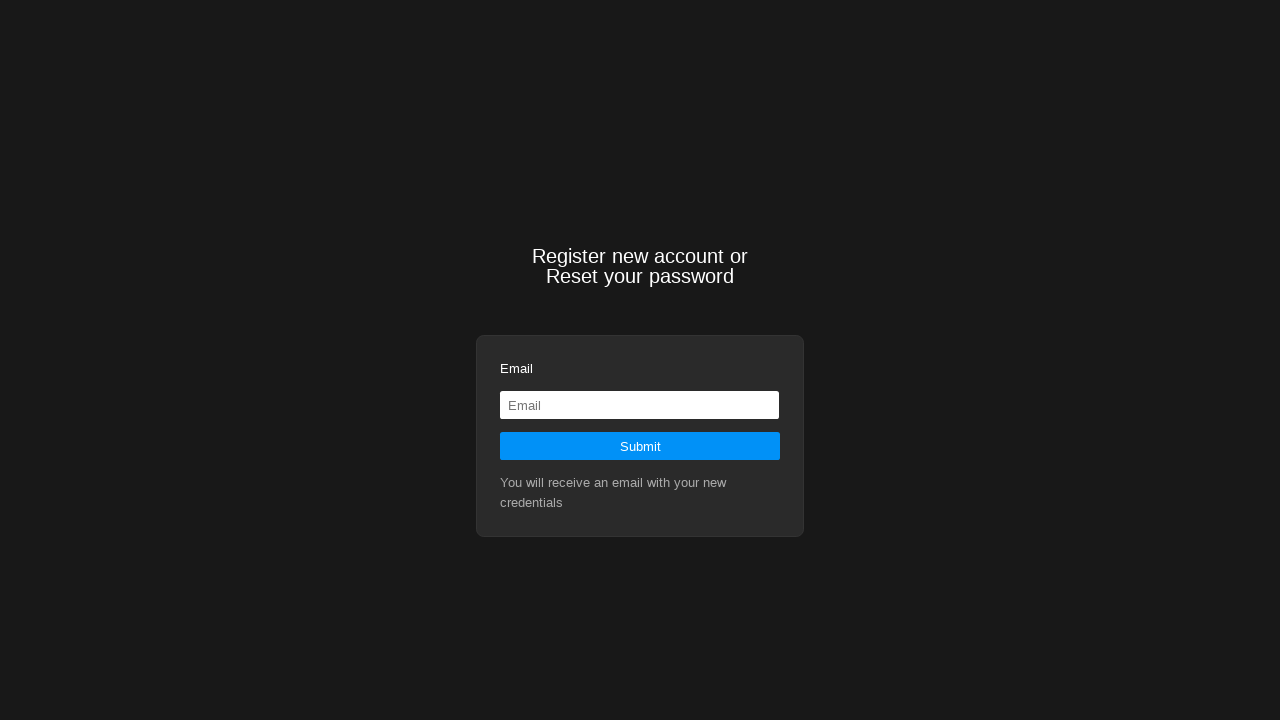

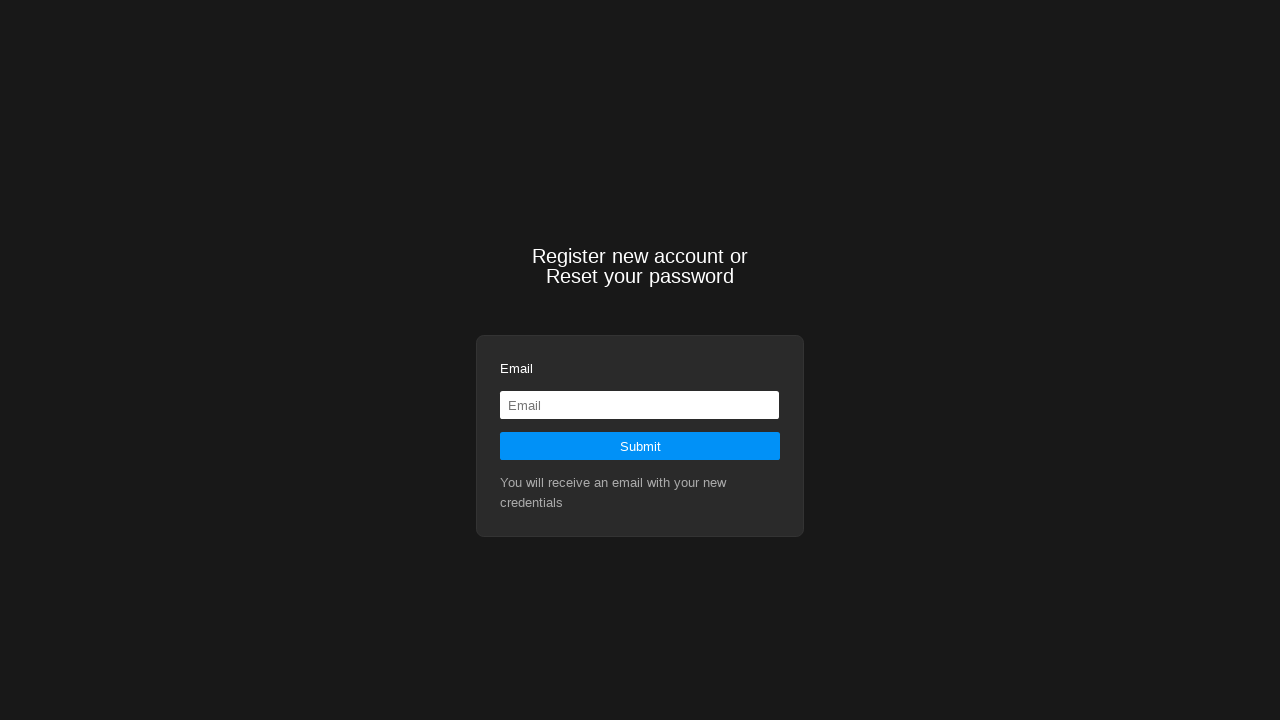